Navigates to the Broken Images page on the-internet.herokuapp.com and checks for broken images by verifying their presence on the page

Starting URL: http://the-internet.herokuapp.com/

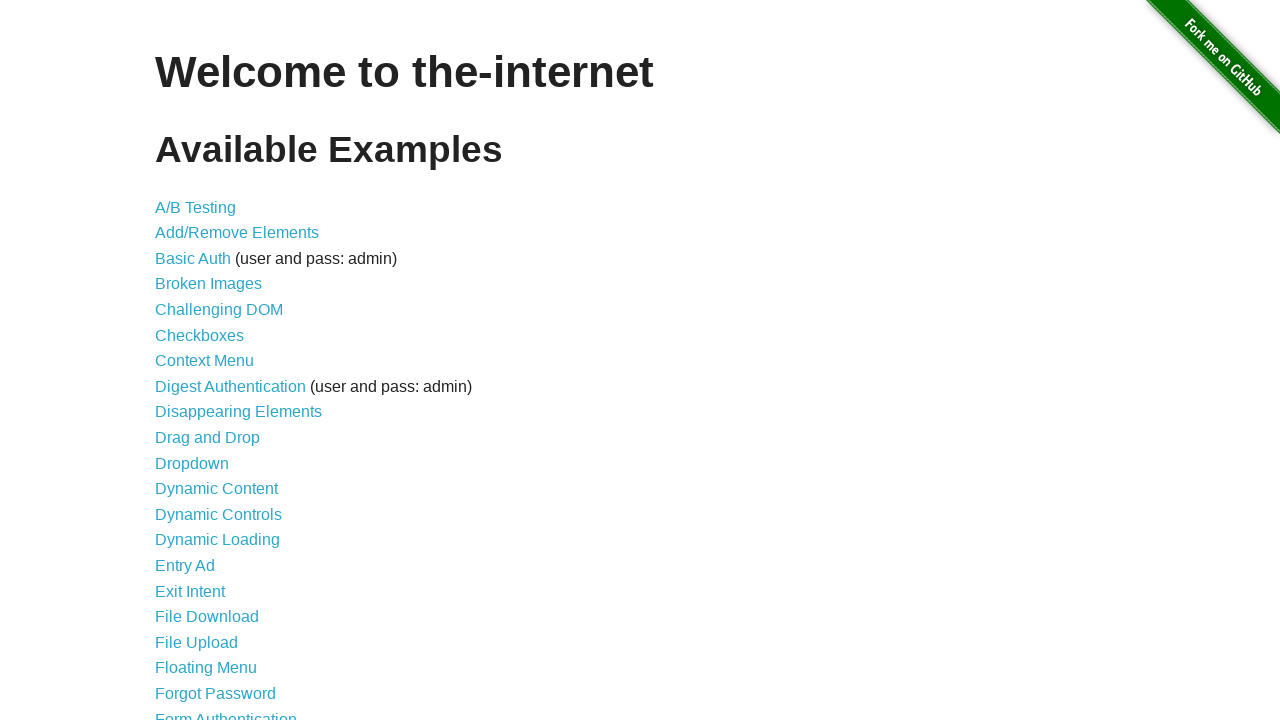

Clicked on the 'Broken Images' link at (208, 284) on a:text('Broken Images')
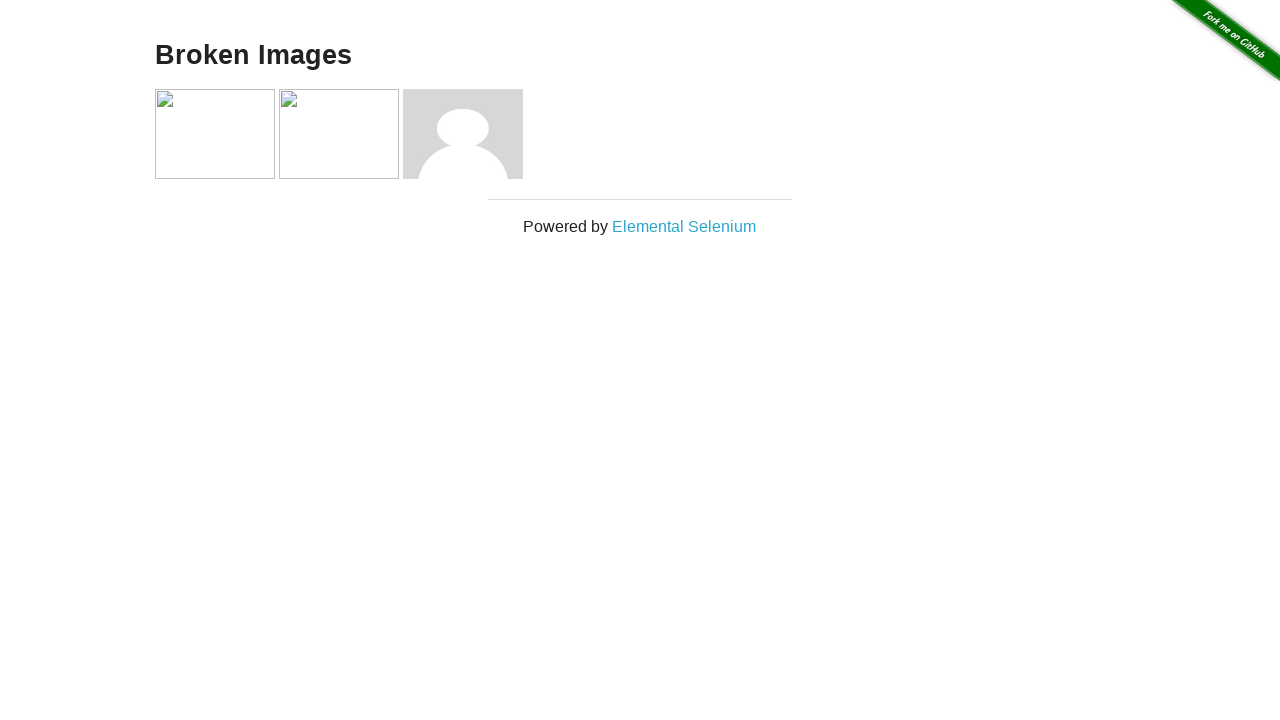

Waited for images to load on the page
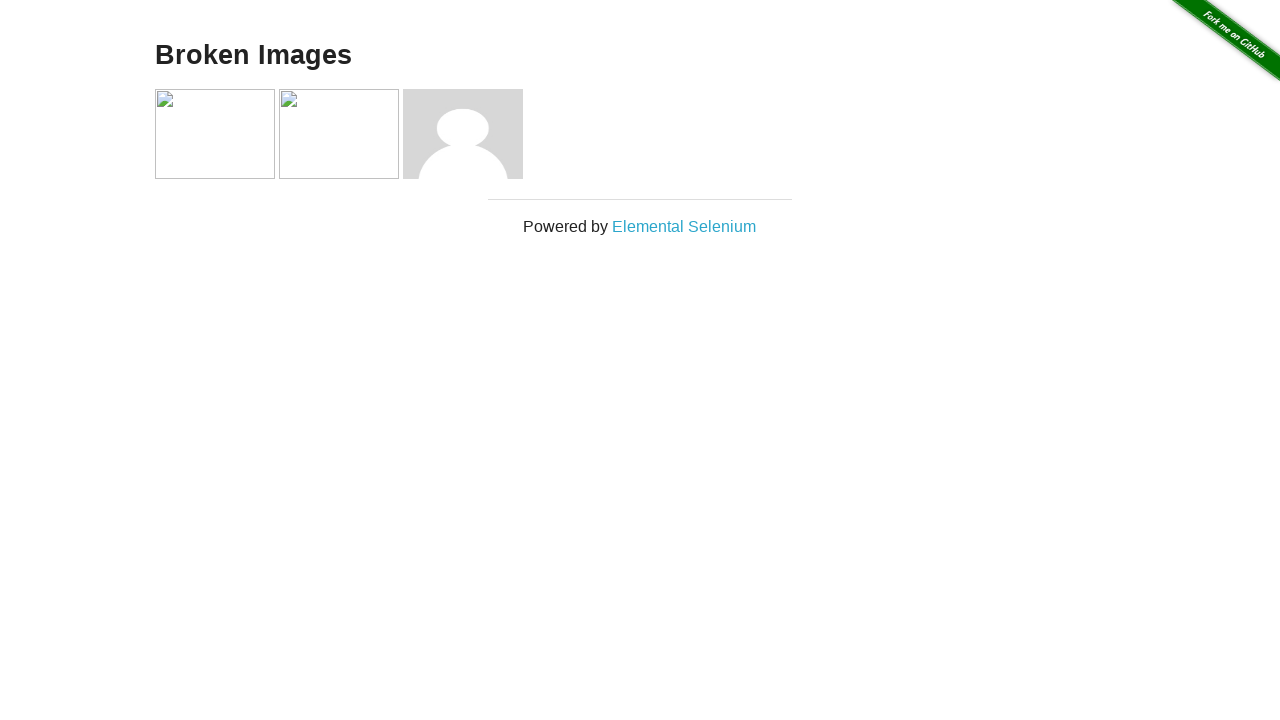

Verified navigation to the broken images page
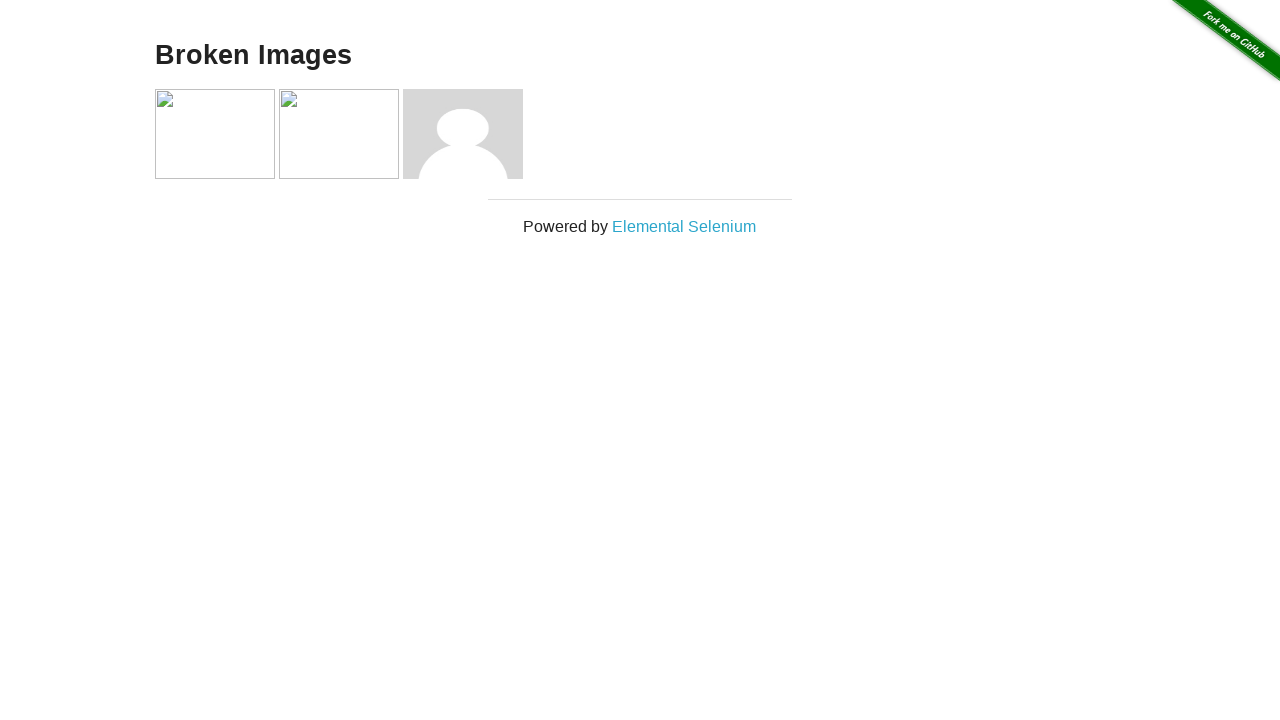

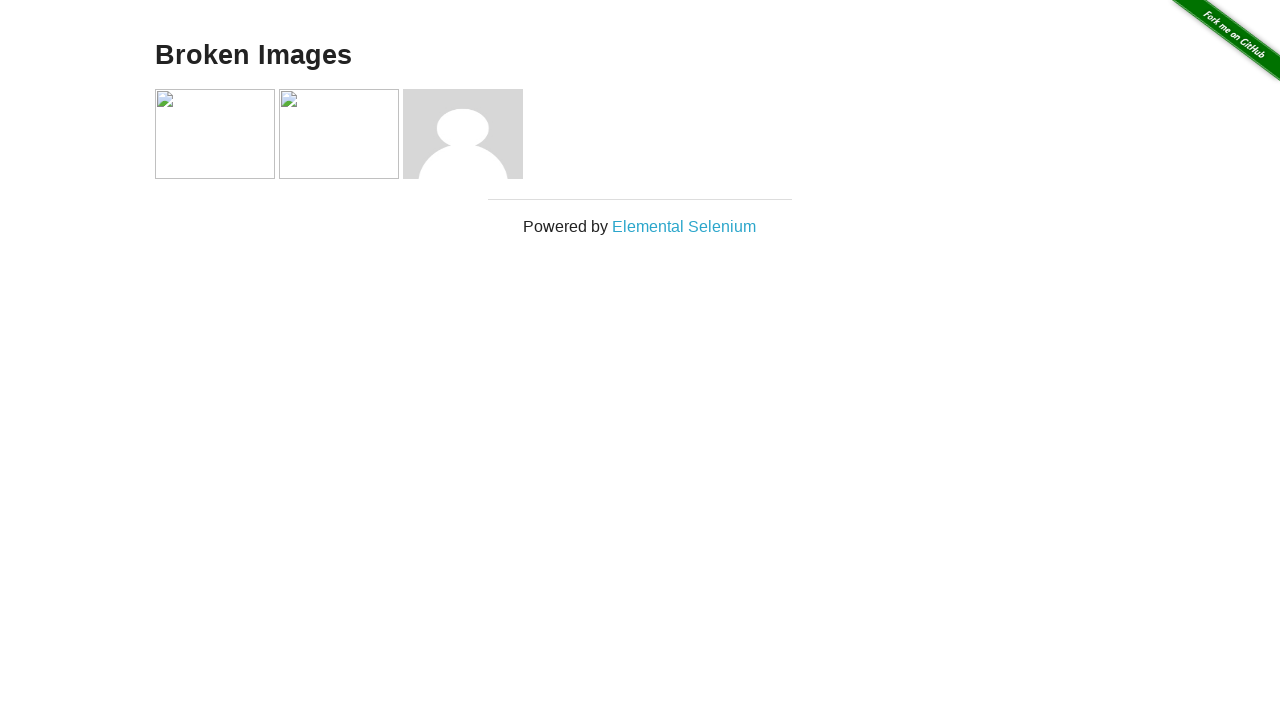